Navigates to W3Schools website and verifies the page title

Starting URL: https://www.w3schools.com/

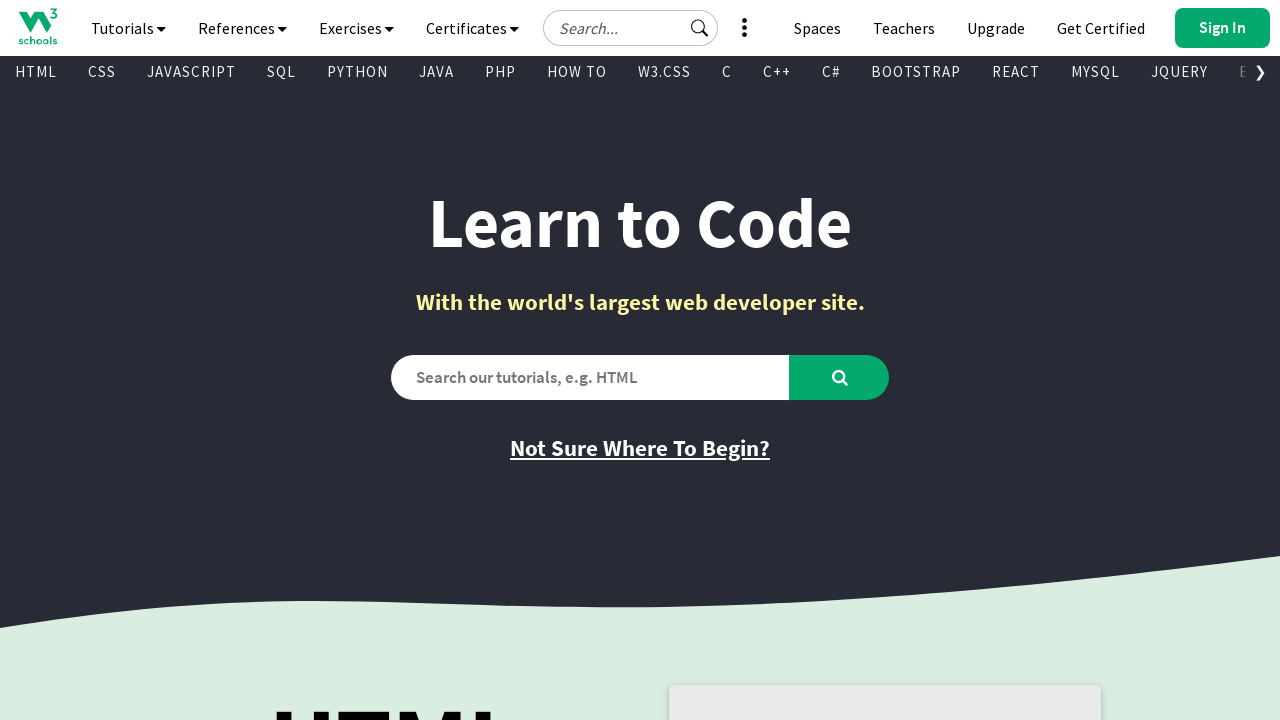

Navigated to W3Schools website
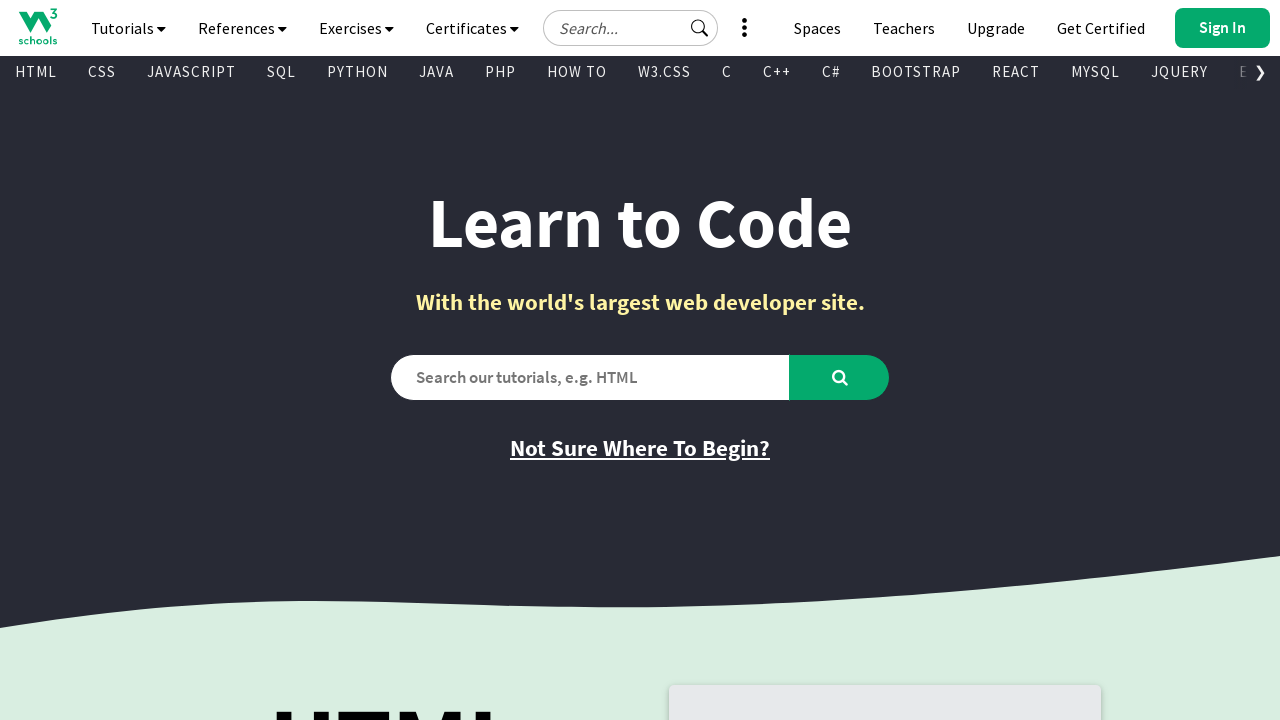

Verified page title is 'W3Schools Online Web Tutorials'
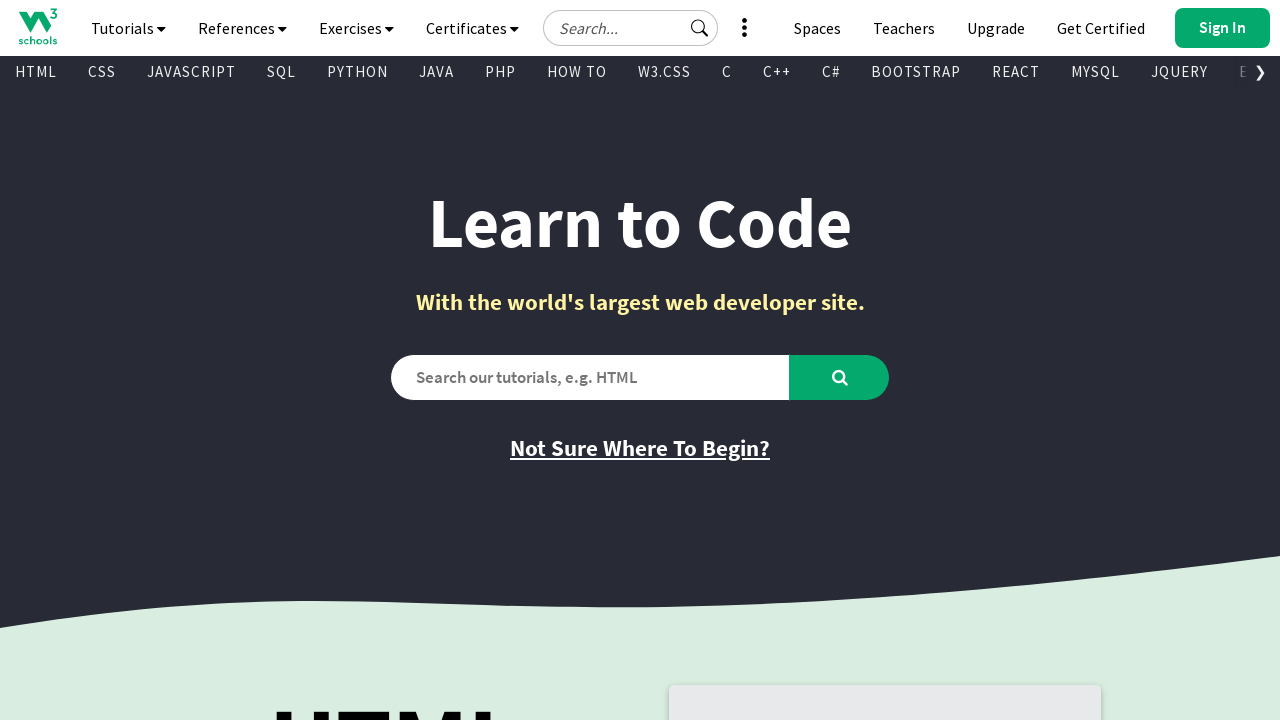

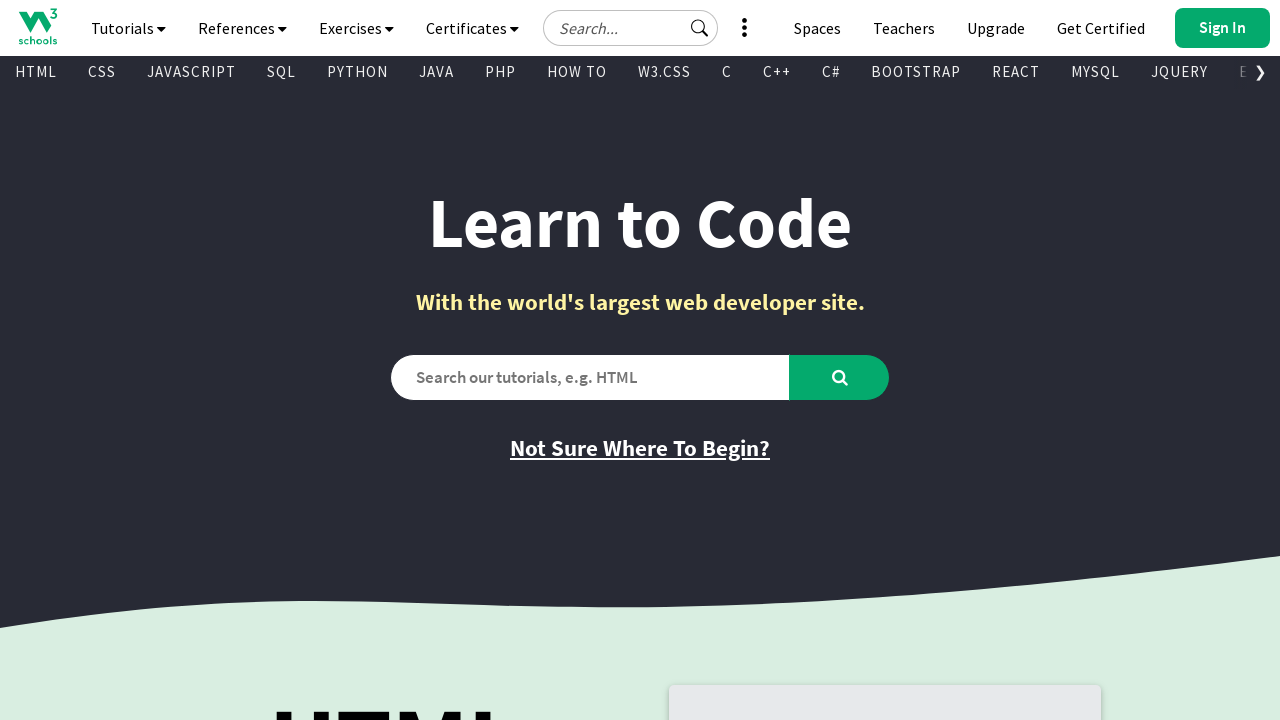